Navigates to the Vive Plenitud website and scrolls down the page to trigger lazy-loaded content and any deferred scripts.

Starting URL: https://www.viveplenitud.com.ar/

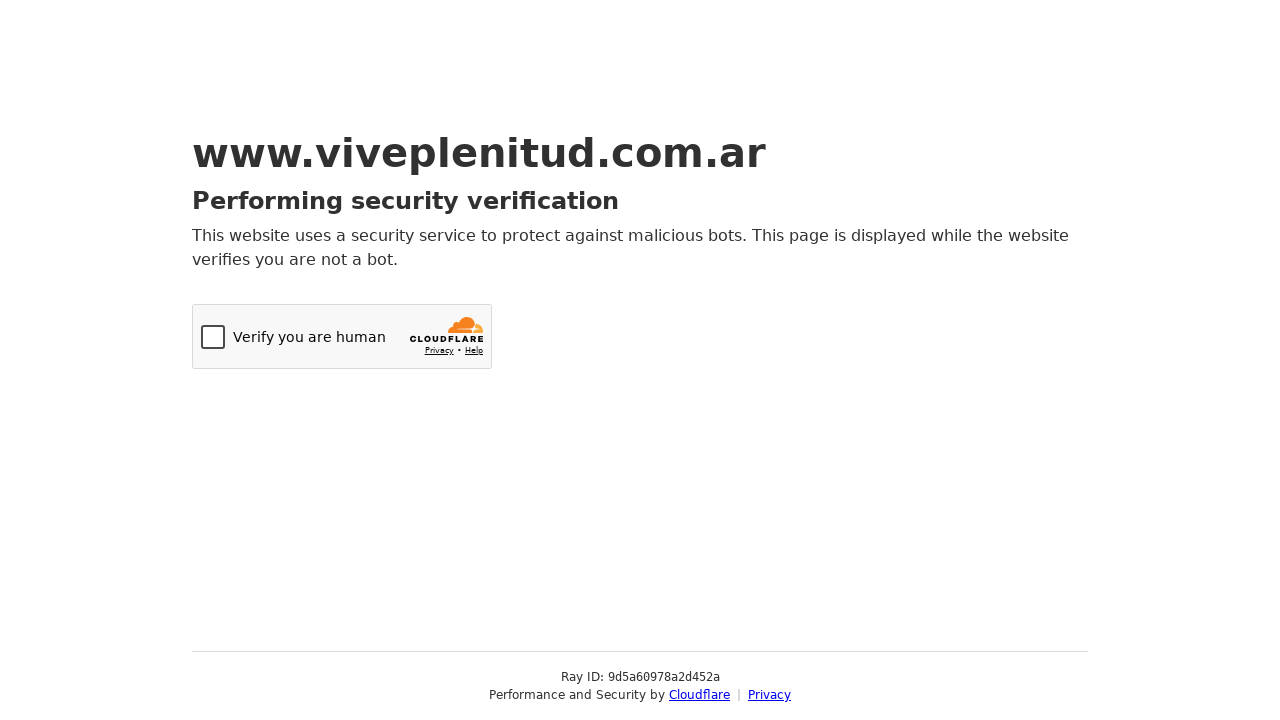

Navigated to Vive Plenitud website
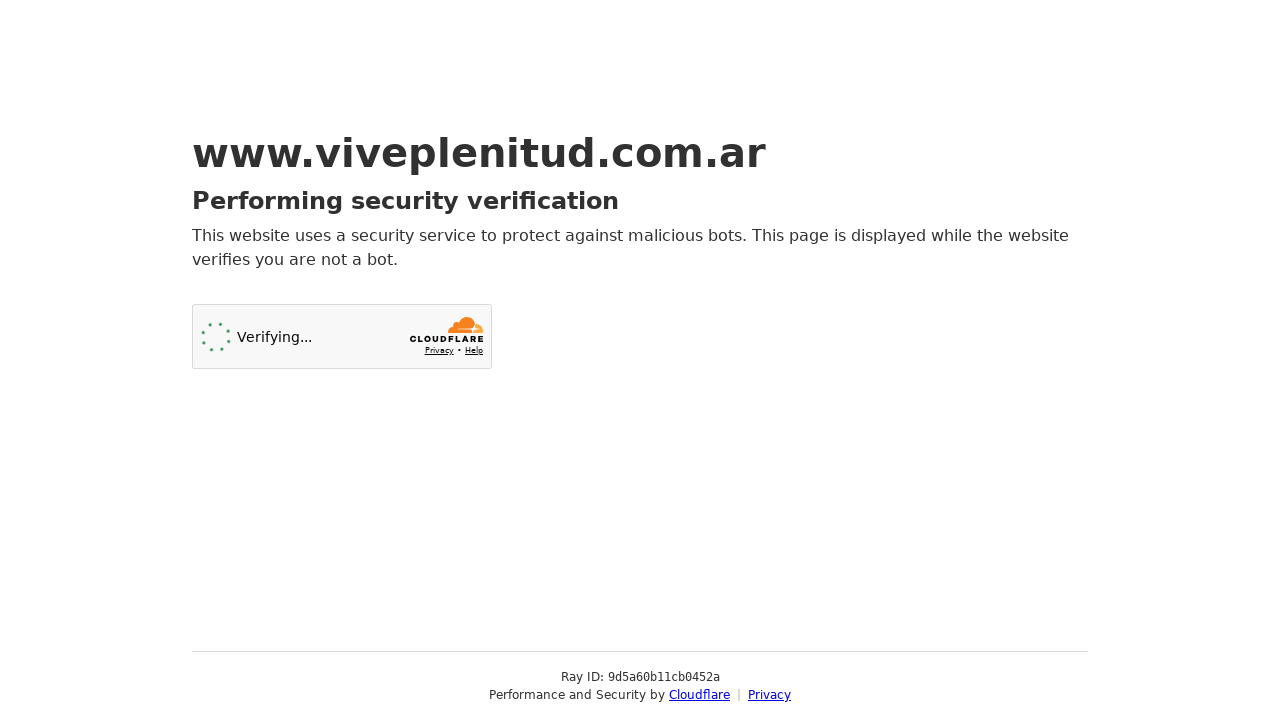

Scrolled down 1000px with smooth behavior to trigger lazy-loaded content
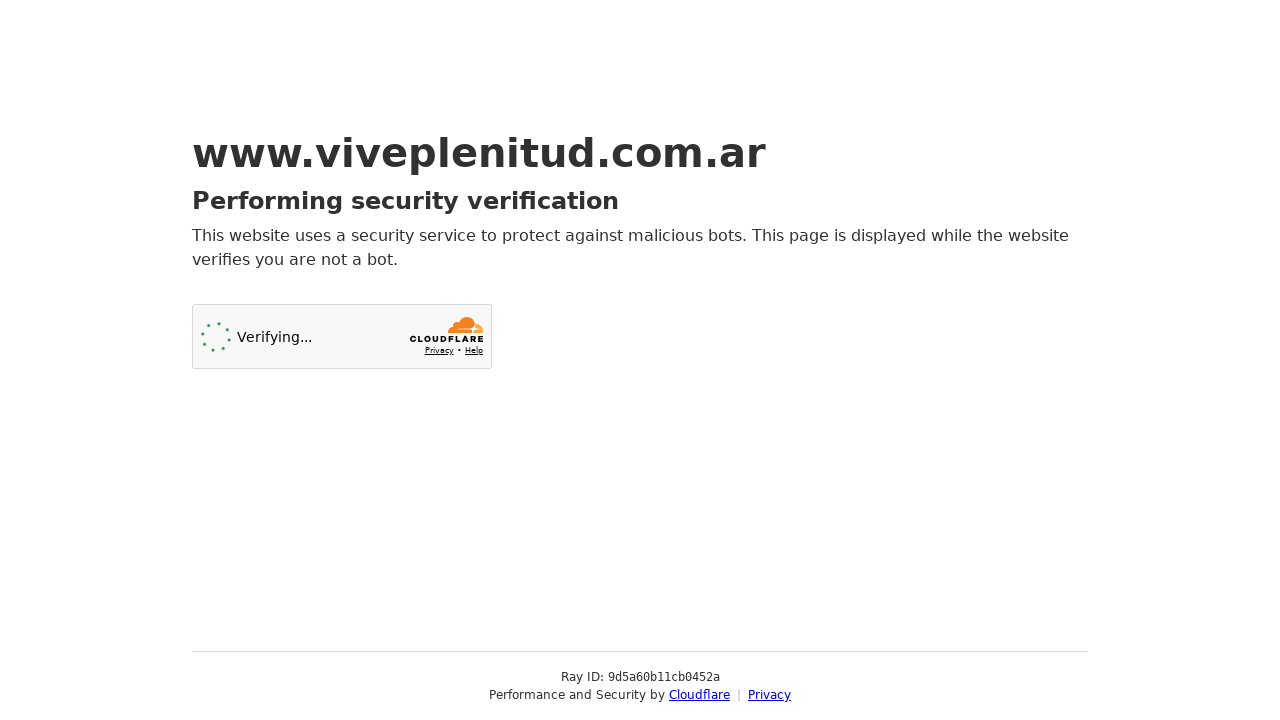

Waited 7 seconds for deferred scripts and lazy-loaded content to load
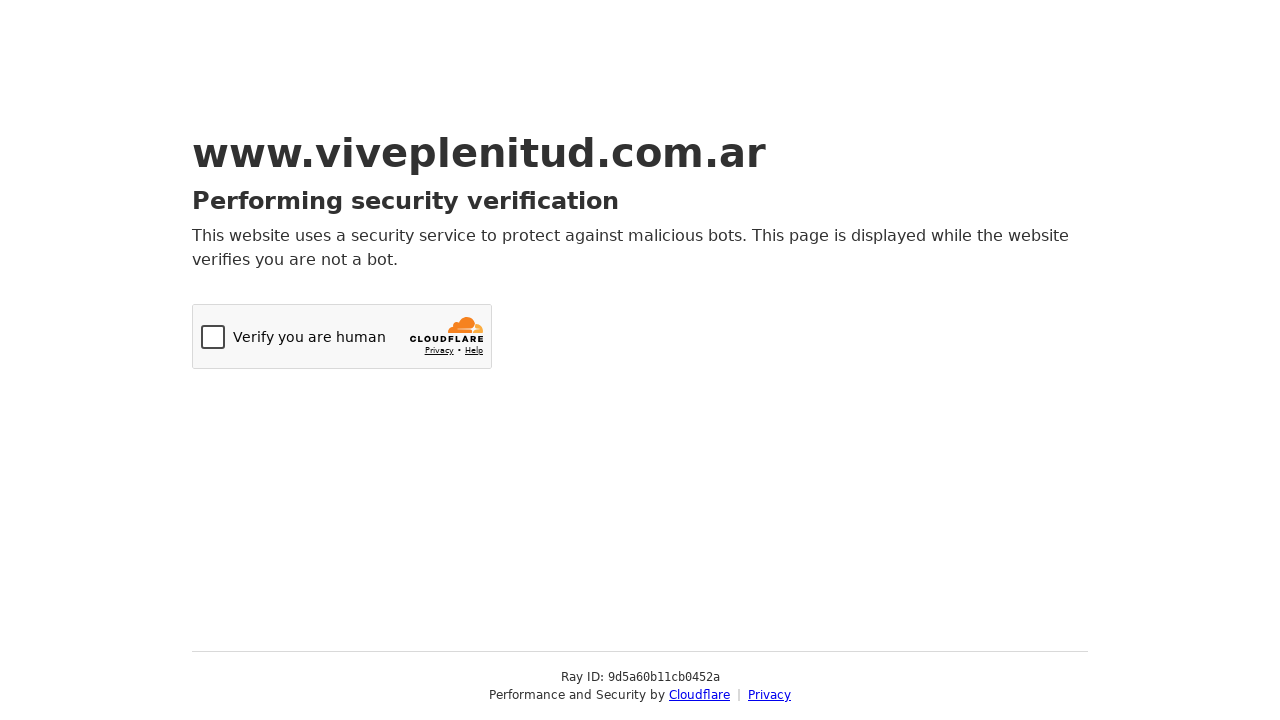

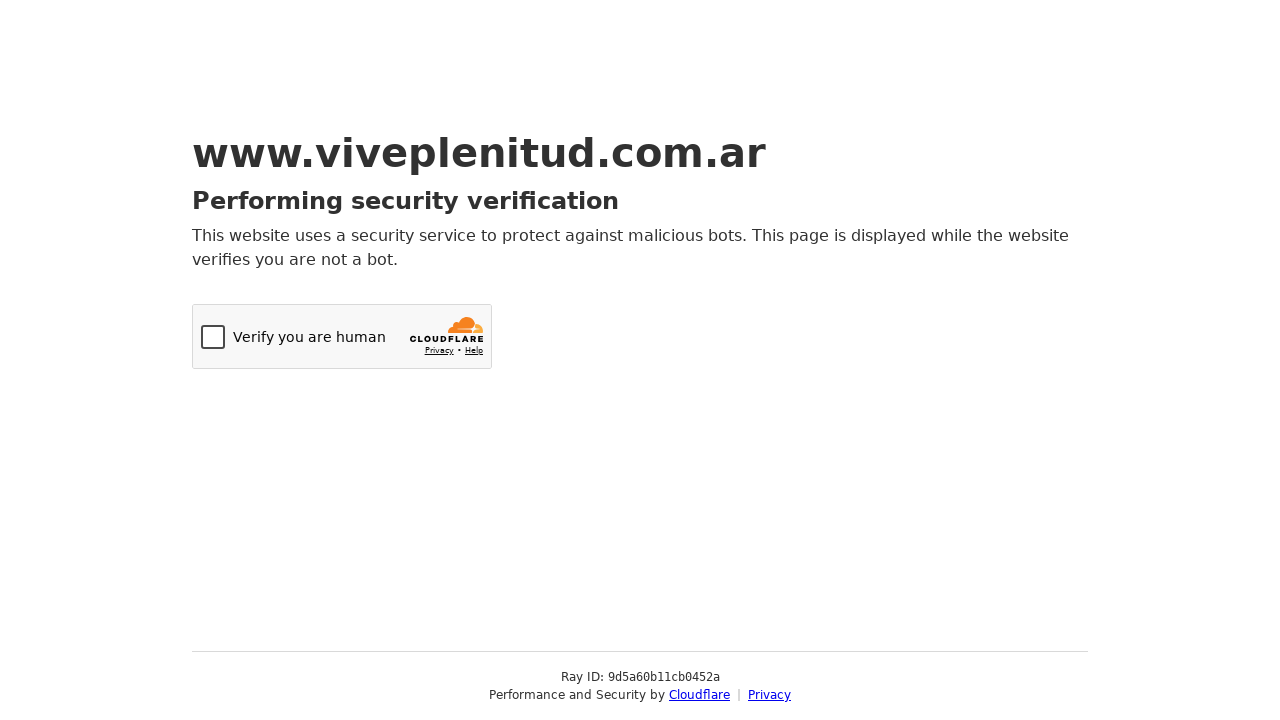